Tests form interactions on a practice automation page by clicking a checkbox, selecting a matching option from a dropdown based on checkbox label text, filling an input field, and handling an alert dialog.

Starting URL: https://www.rahulshettyacademy.com/AutomationPractice/

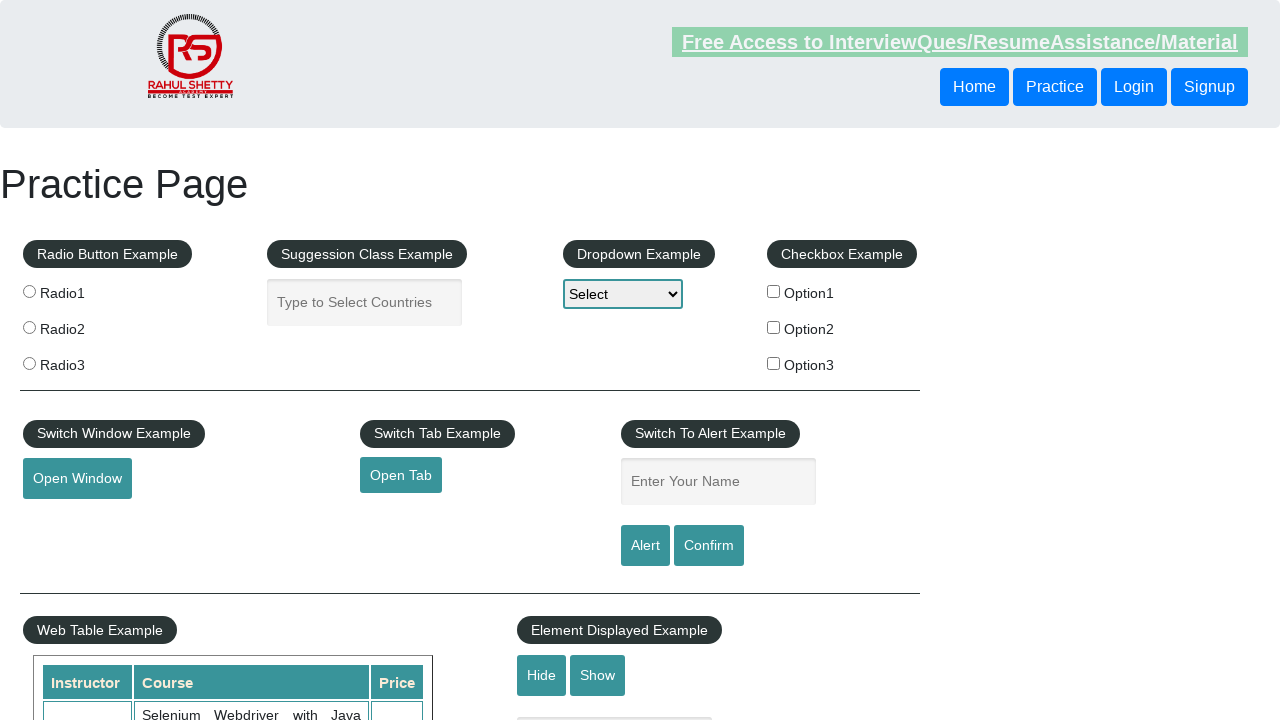

Clicked checkbox option 2 at (774, 327) on #checkBoxOption2
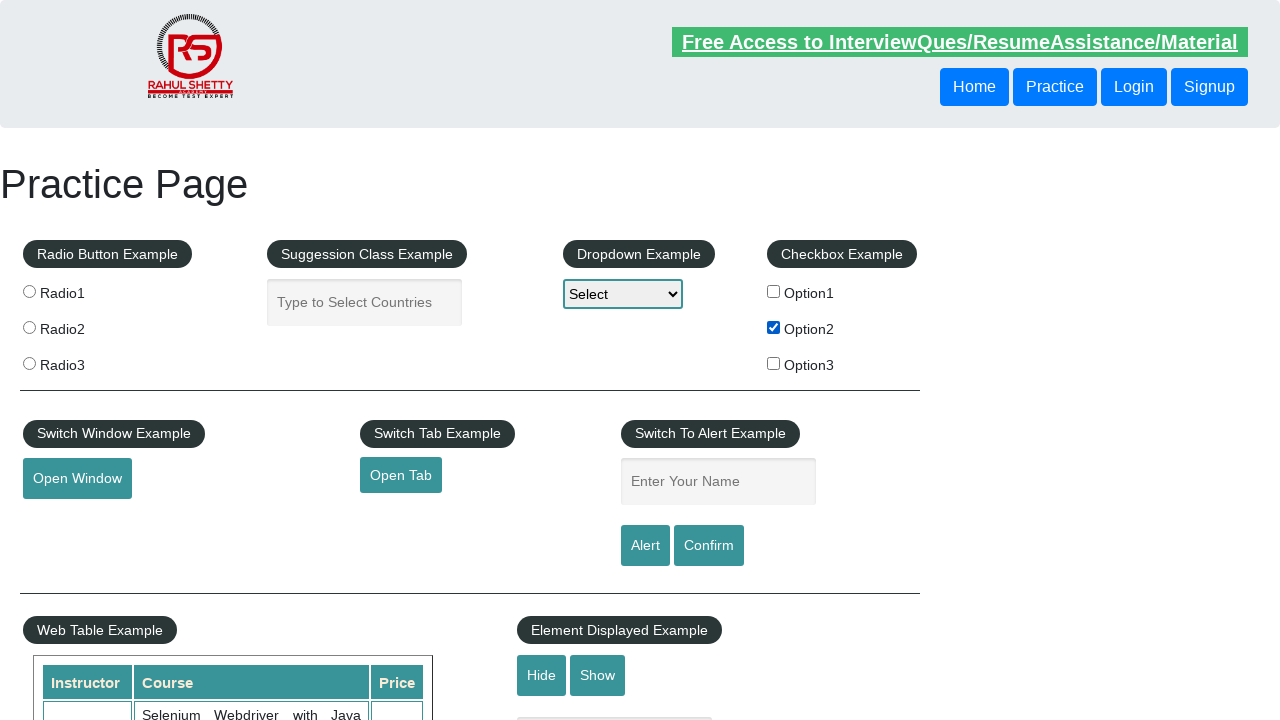

Retrieved checkbox label text: '
                     Option2
                '
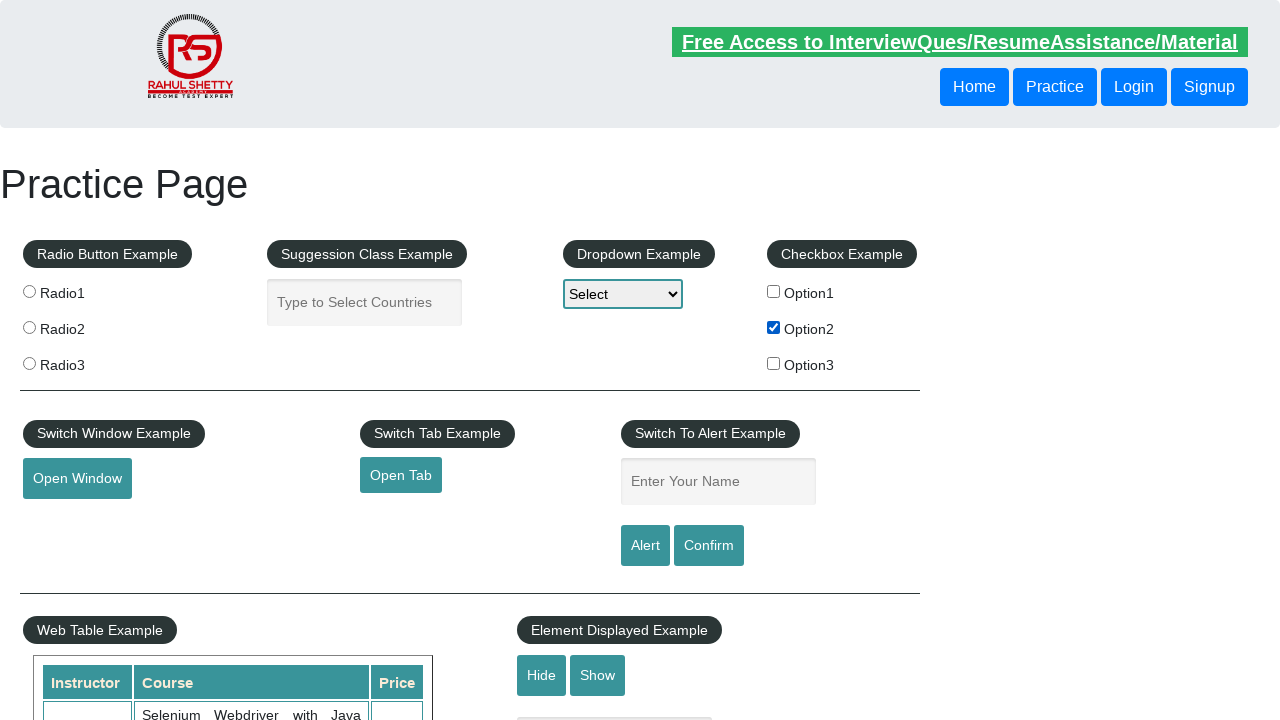

Retrieved all dropdown options
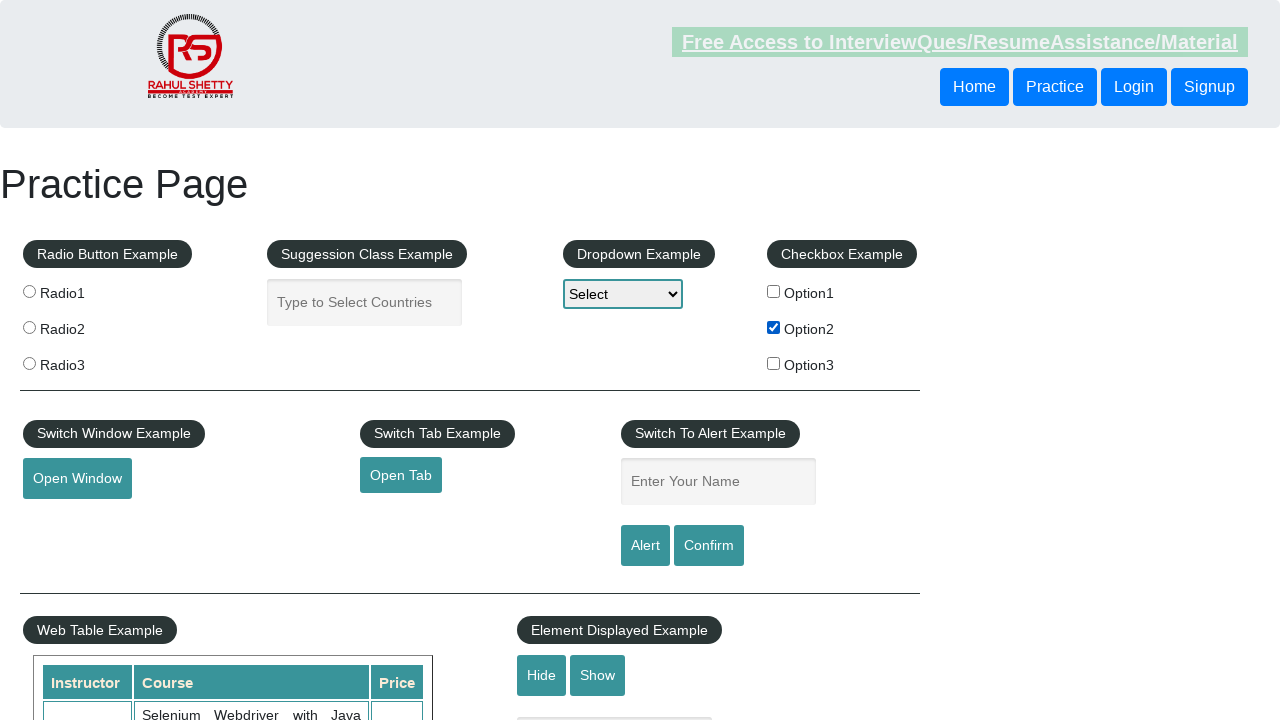

Filled name input field with '
                     Option2
                ' on #name
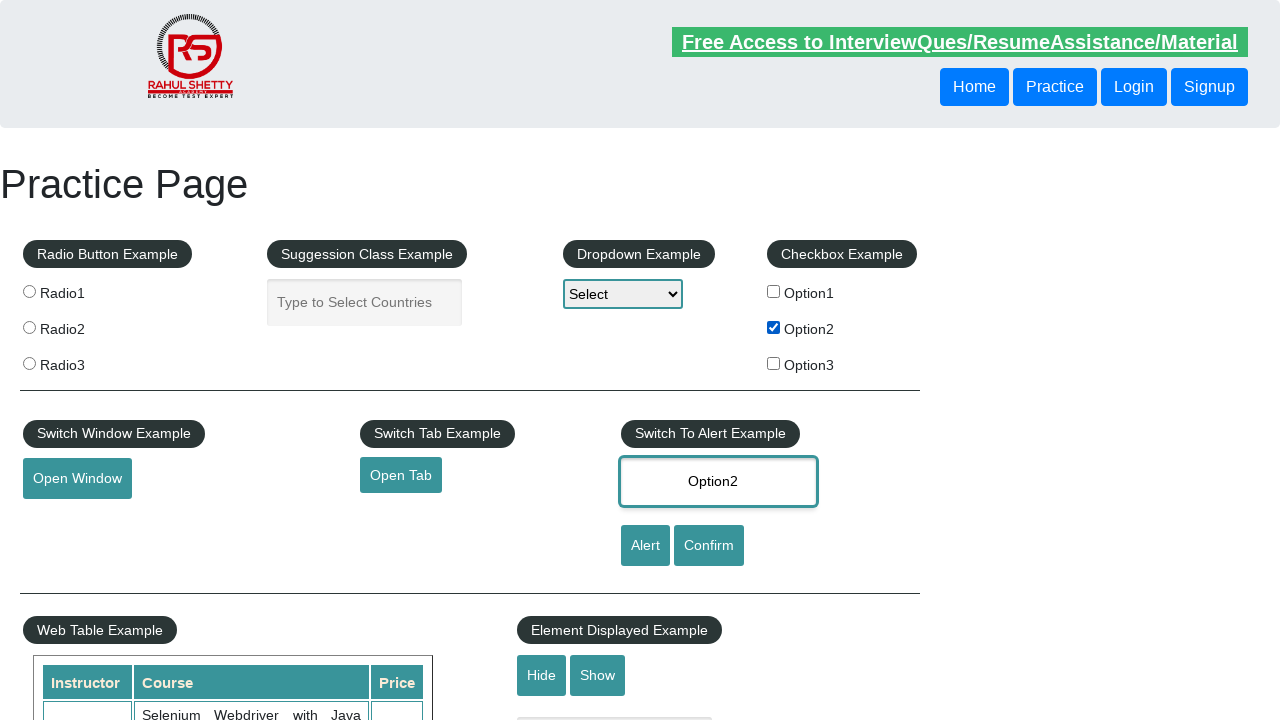

Clicked alert button at (645, 546) on #alertbtn
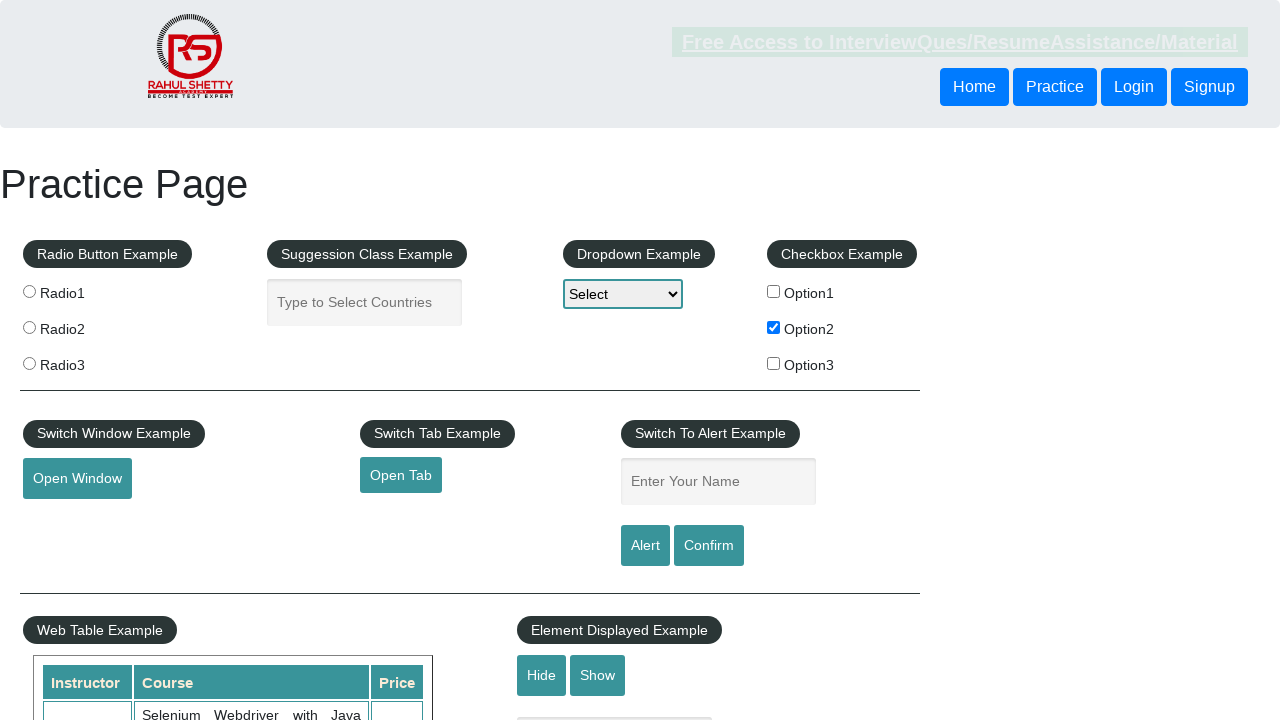

Registered dialog handler and accepted alert
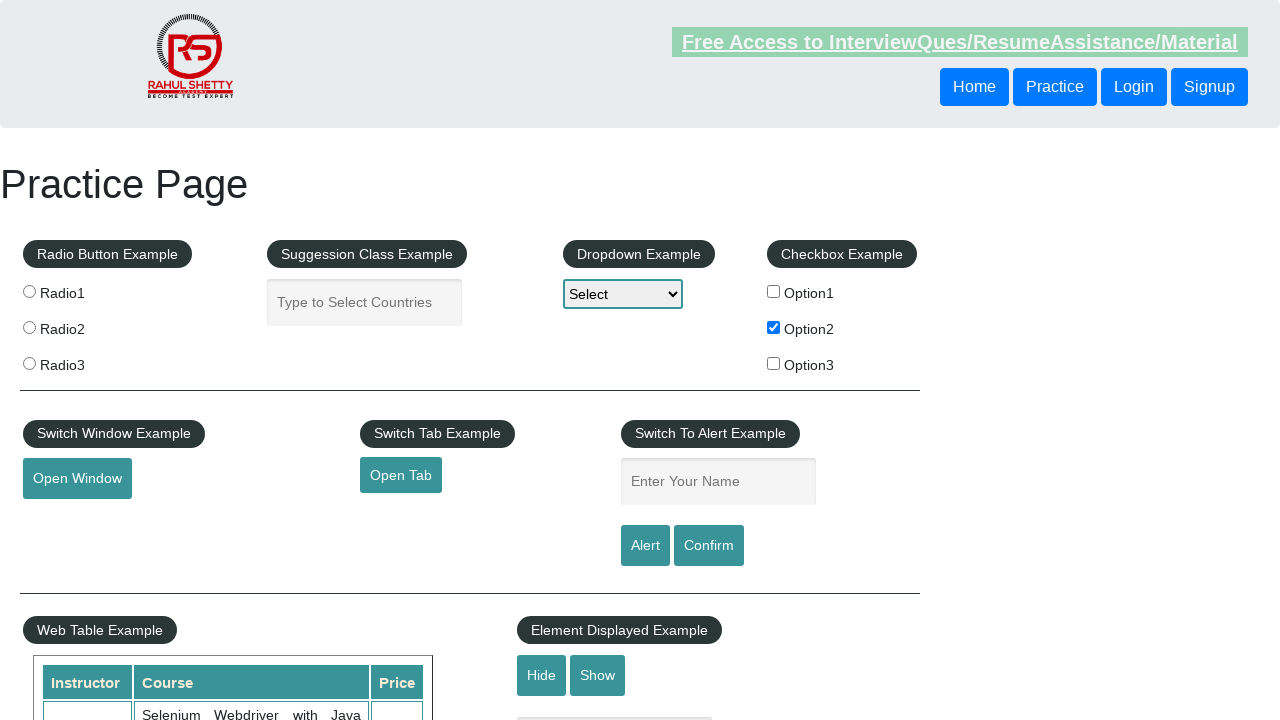

Waited 500ms for alert processing to complete
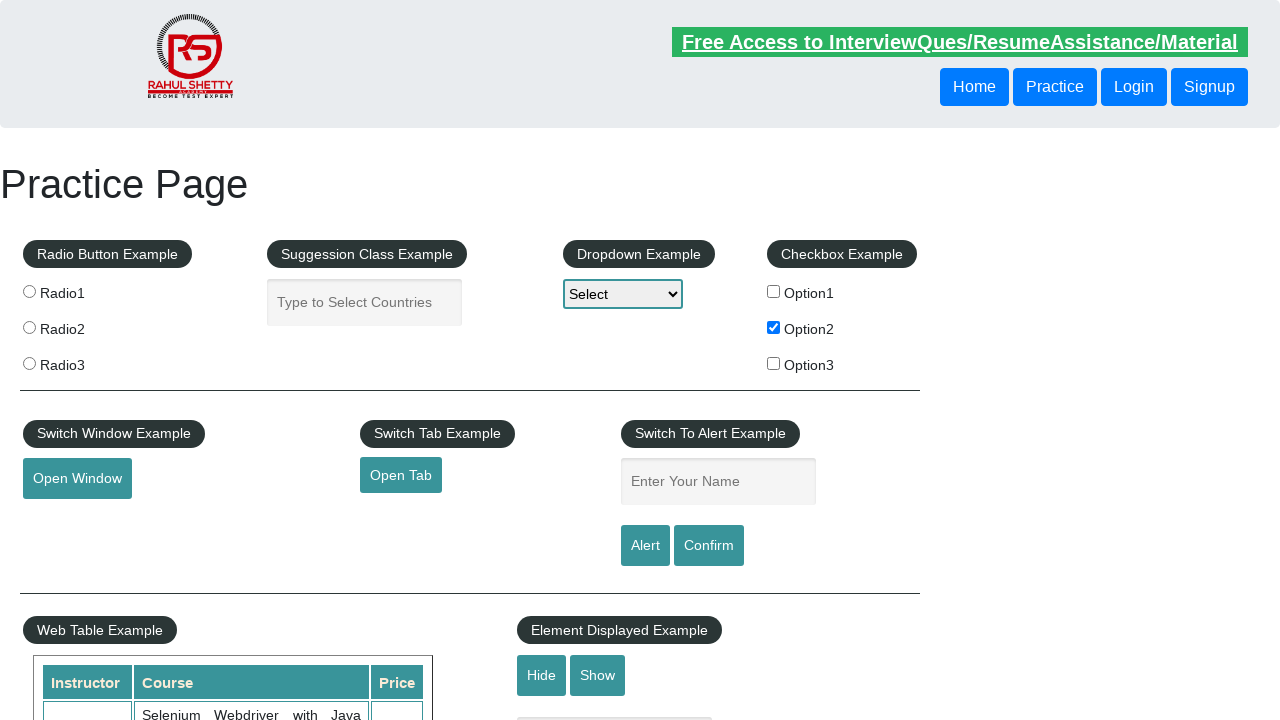

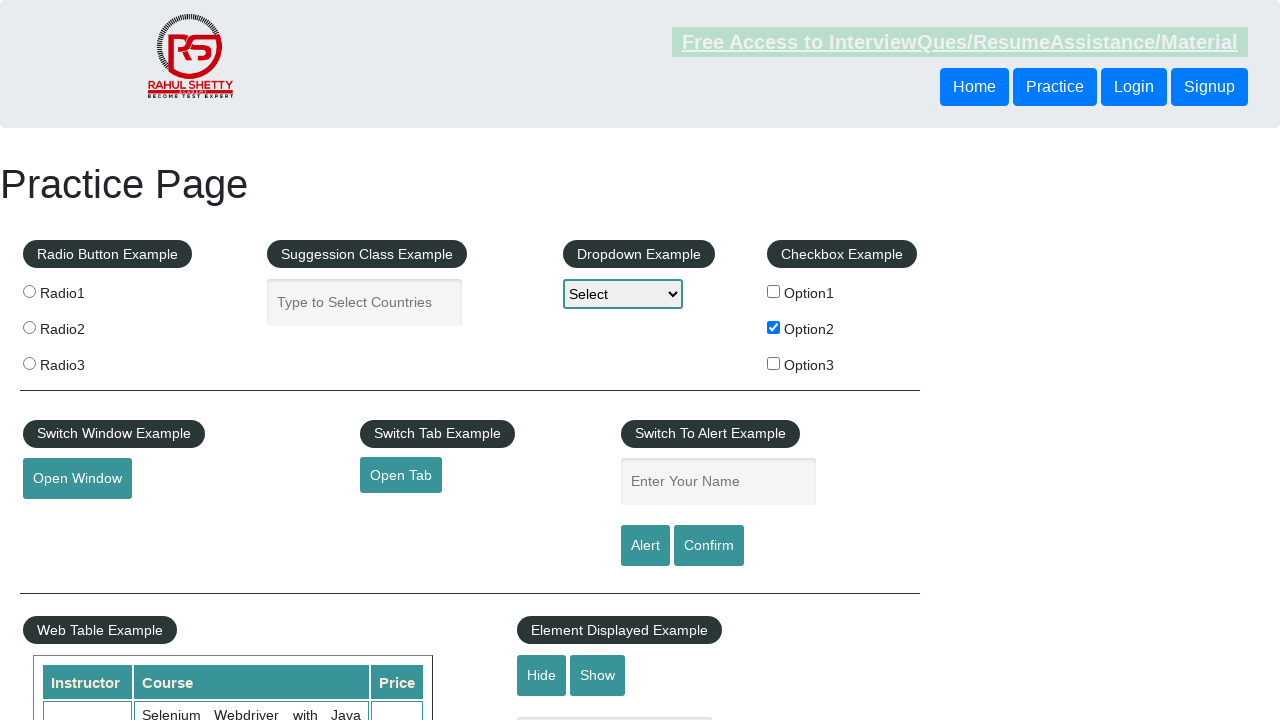